Tests addition calculator by entering two numbers and verifying the sum result

Starting URL: https://www.lambdatest.com/selenium-playground/simple-form-demo

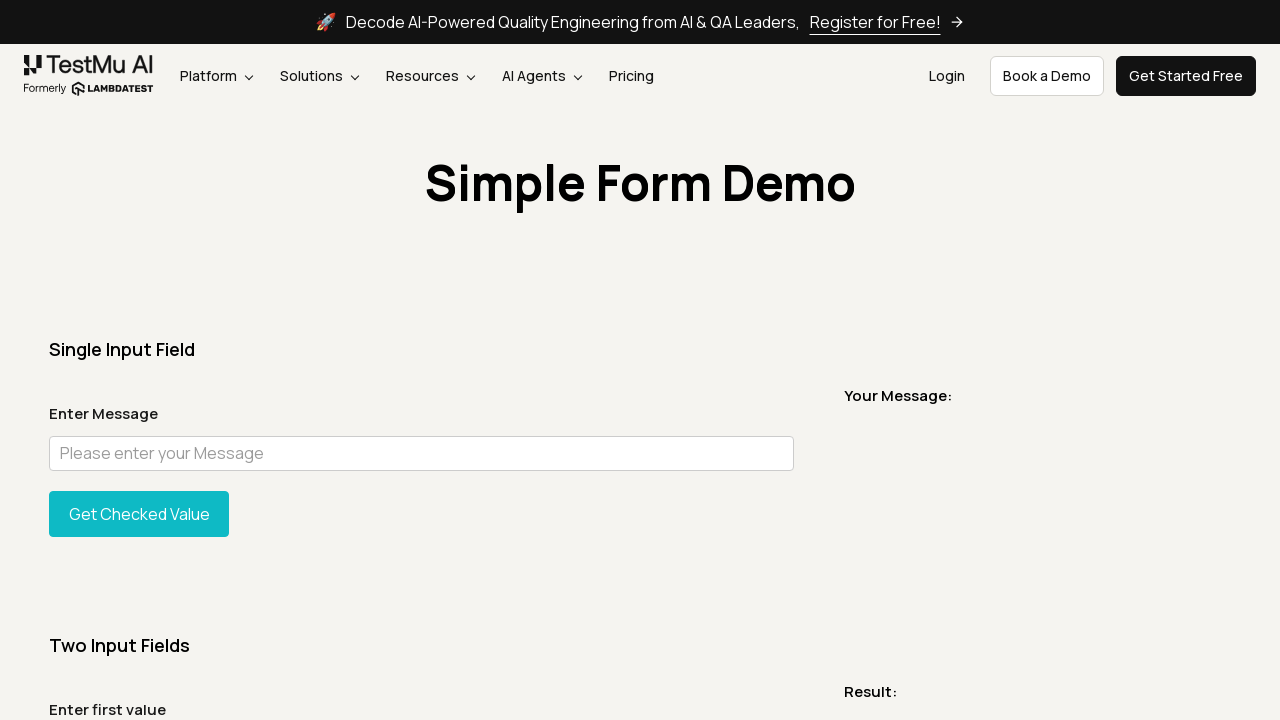

Filled first number field with '125' on input#sum1
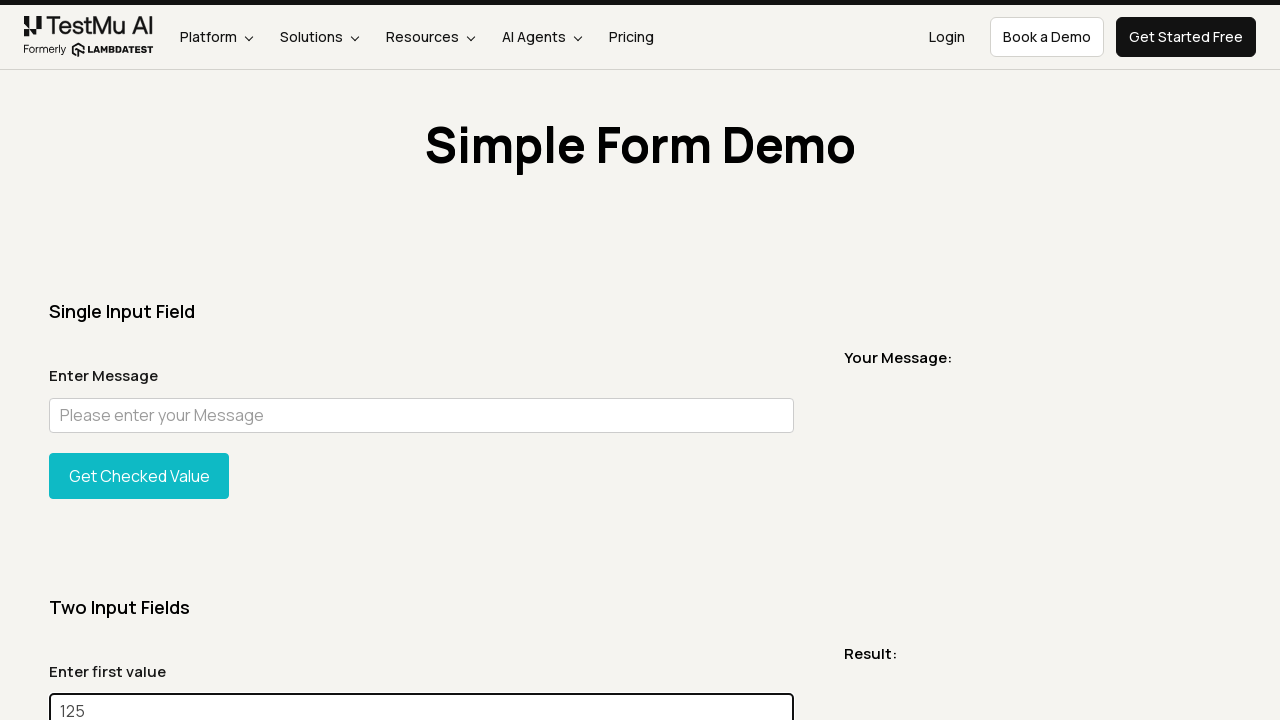

Filled second number field with '528' on input#sum2
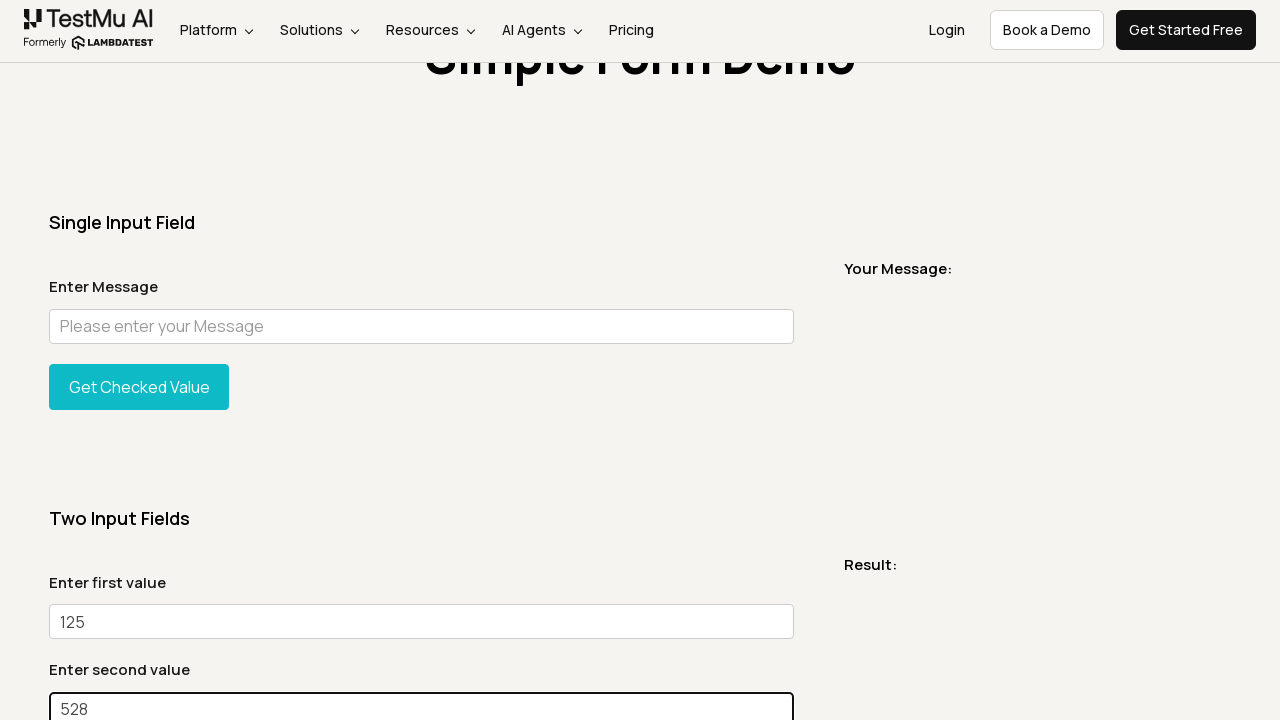

Clicked 'Get Sum' button to calculate addition at (139, 360) on xpath=//button[text()='Get Sum']
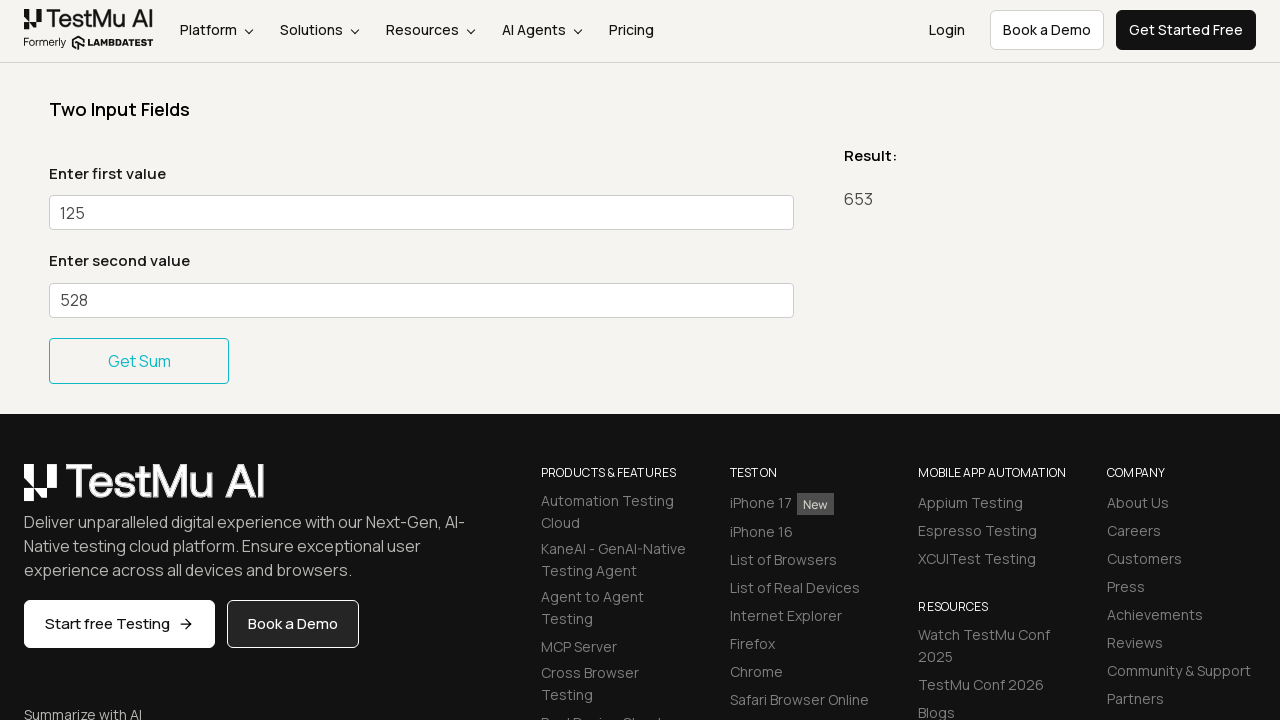

Verified sum result message is displayed
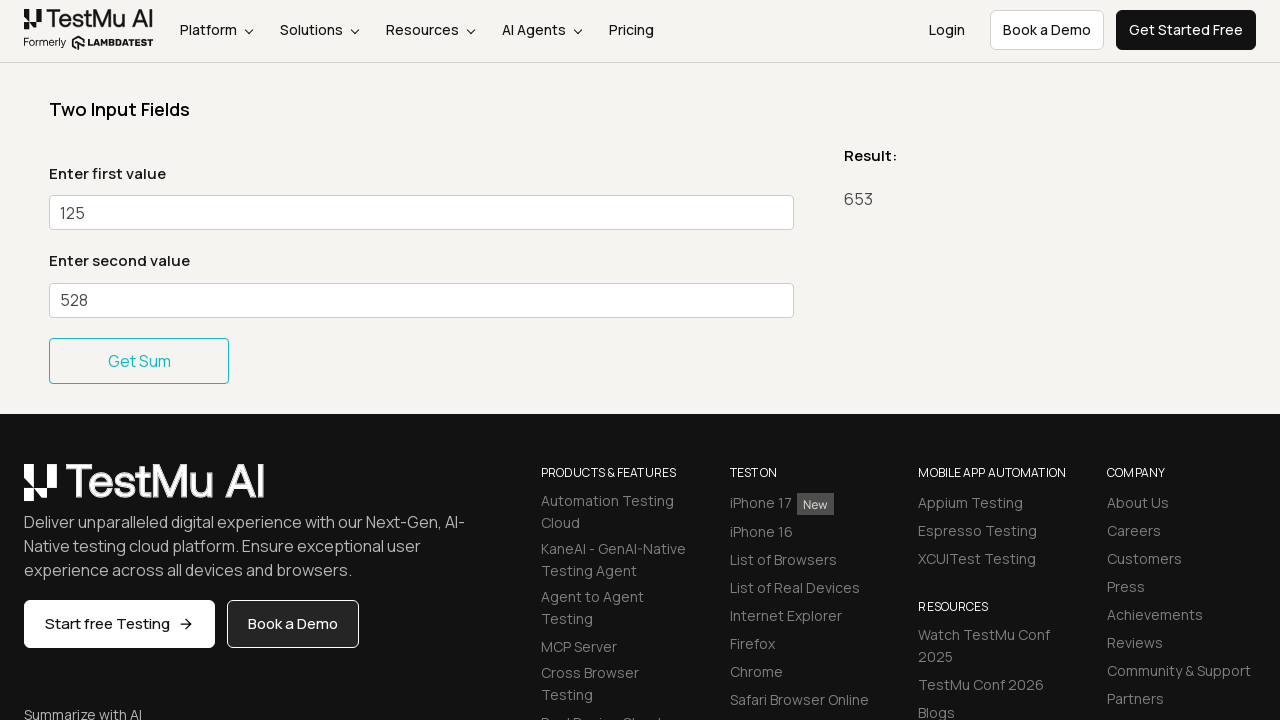

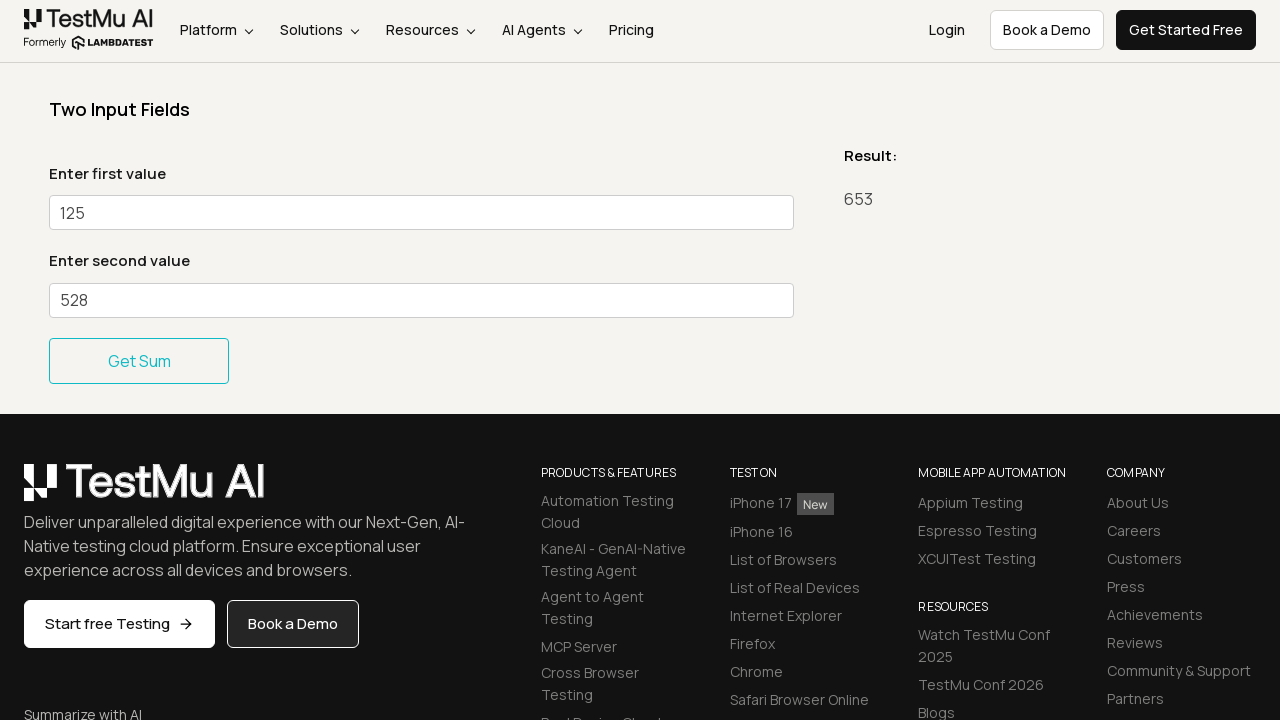